Navigates to a blogspot website and clicks through links - first clicking on a link labeled "Filhaal" and then clicking on a link labeled "blog".

Starting URL: https://f1drigger.blogspot.com/

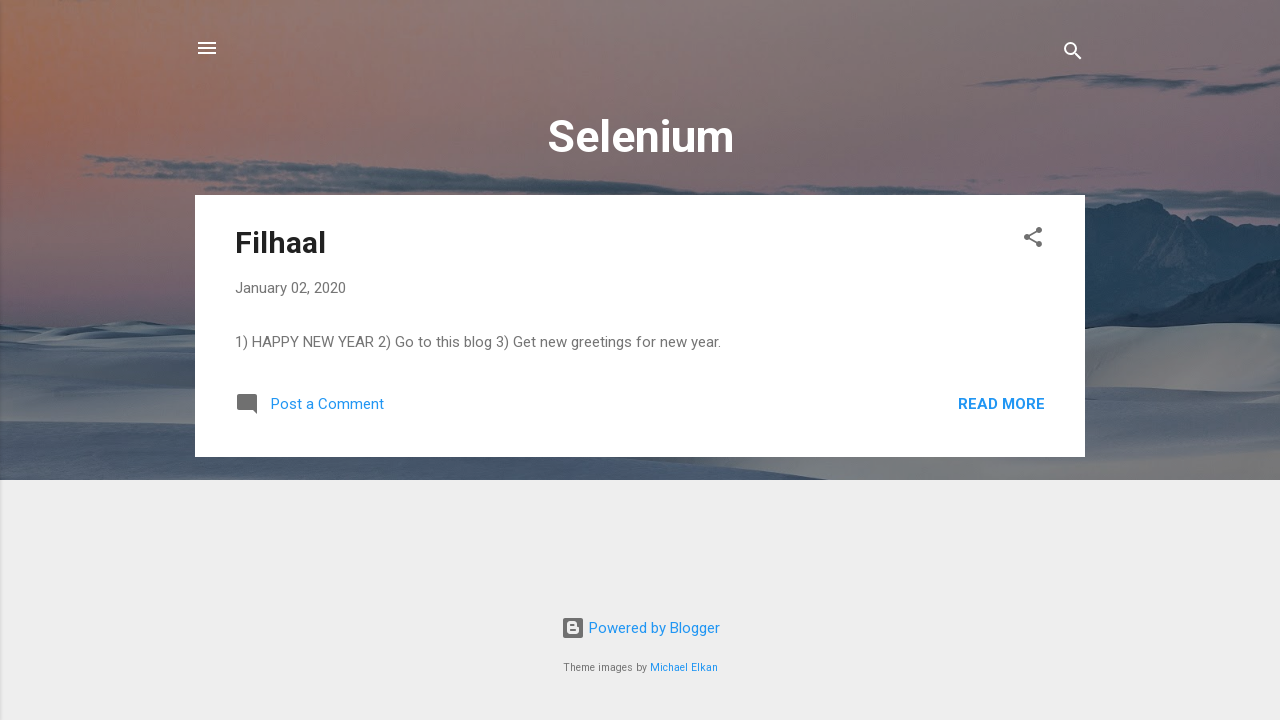

Clicked on the 'Filhaal' link at (280, 242) on a:has-text('Filhaal')
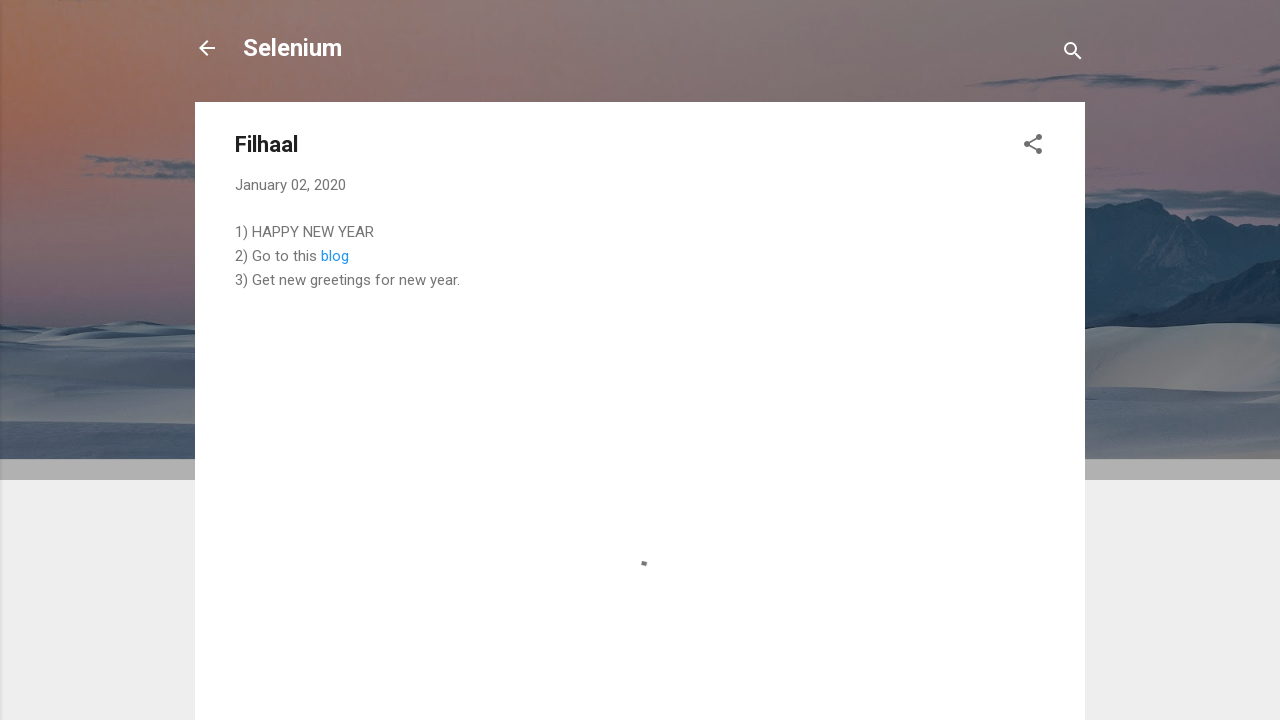

Waited for page to load after clicking 'Filhaal'
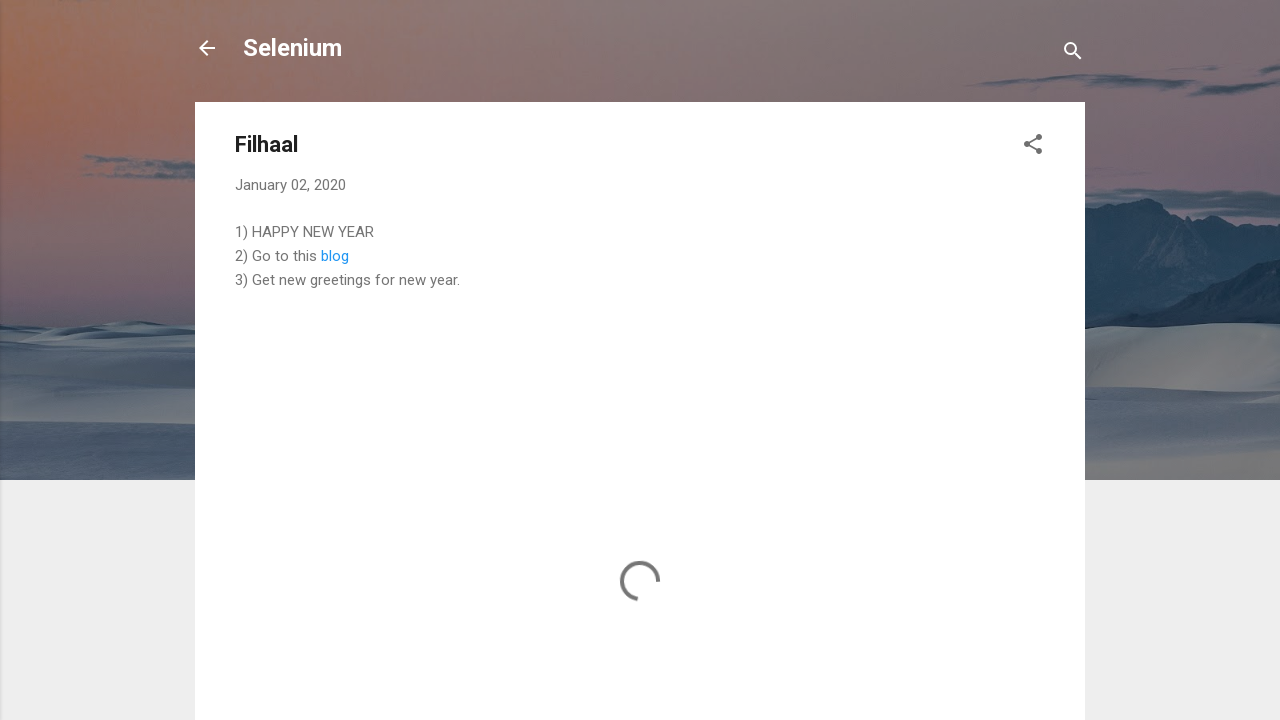

Clicked on the 'blog' link at (335, 256) on a:has-text('blog')
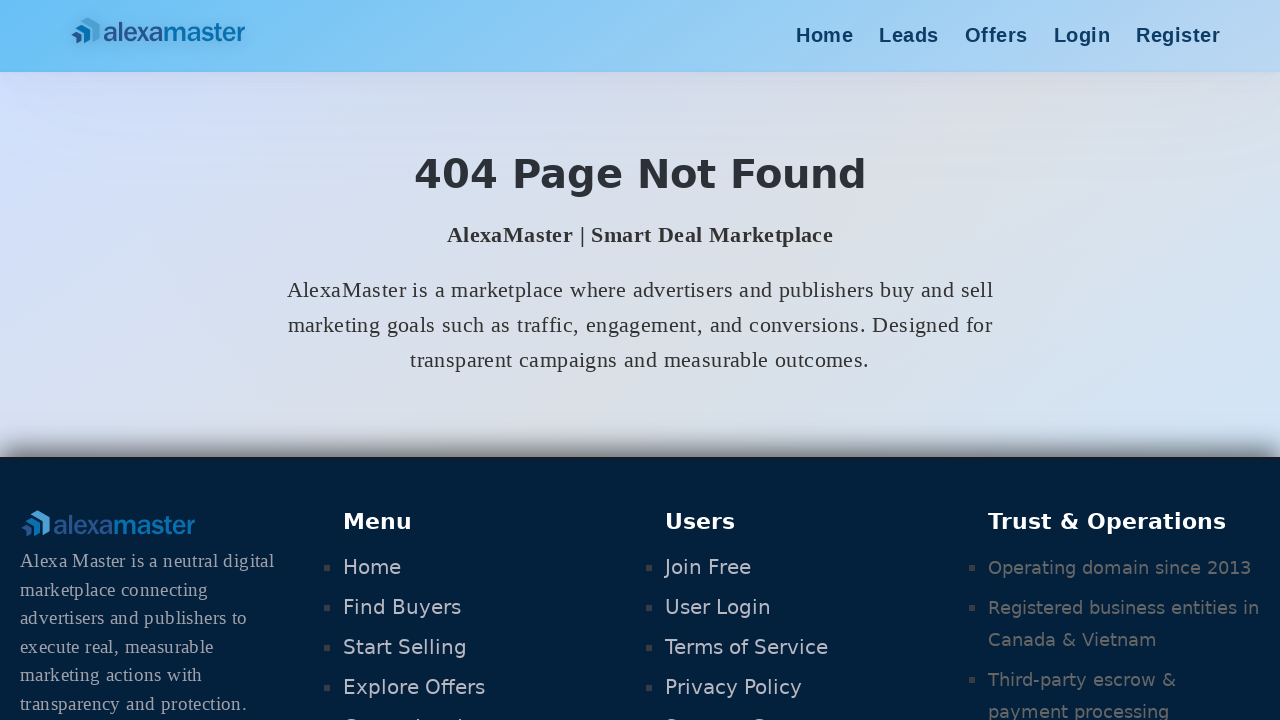

Waited for page to load after clicking 'blog'
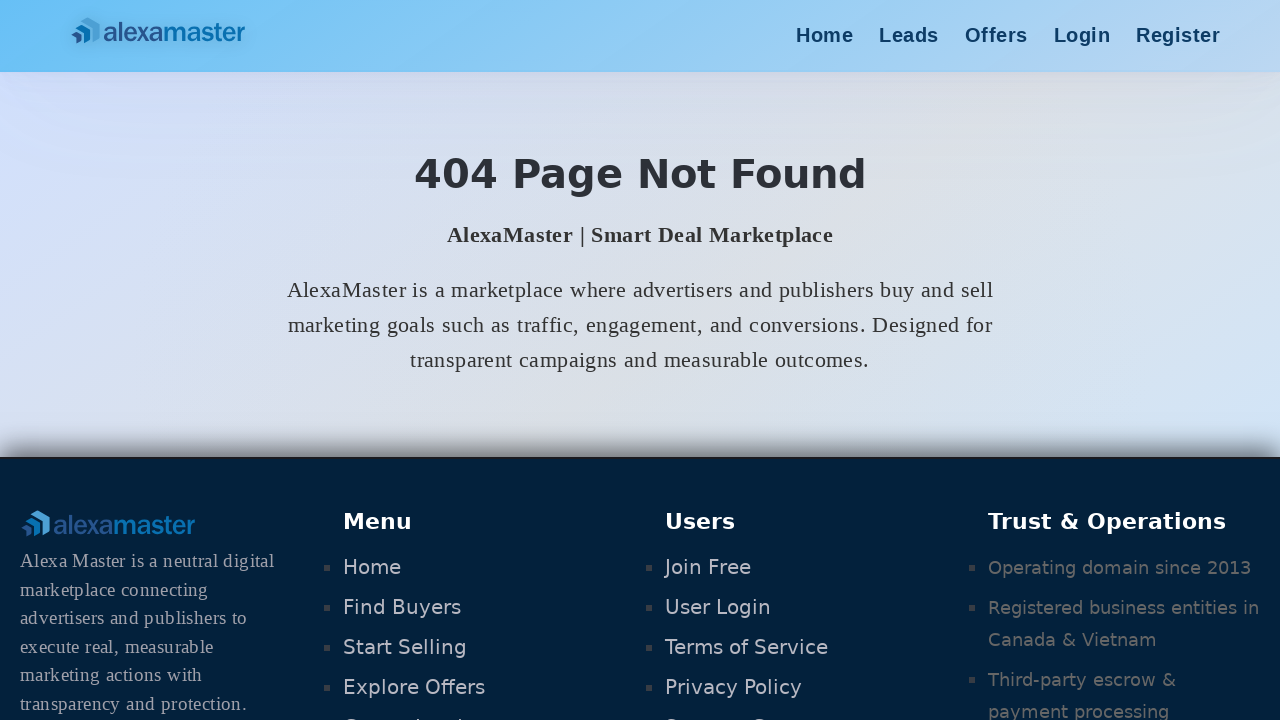

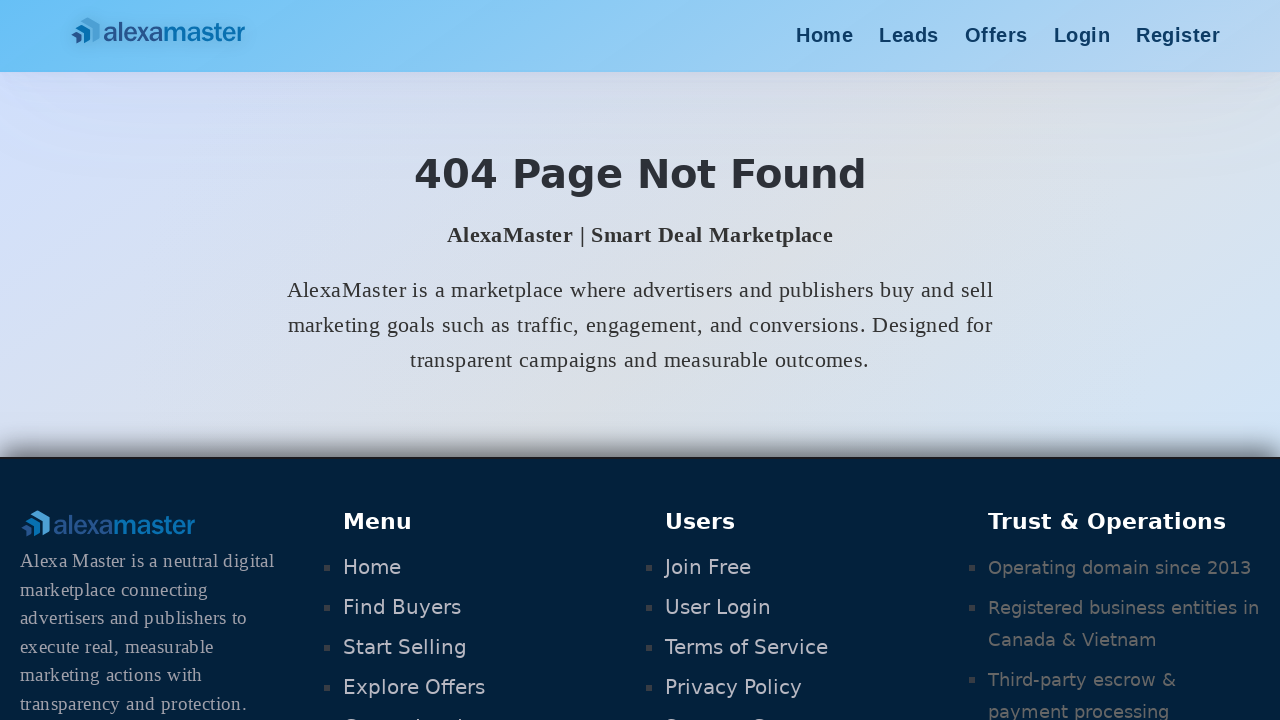